Tests infinite scroll by scrolling to trigger loading of more content

Starting URL: https://bonigarcia.dev/selenium-webdriver-java/infinite-scroll.html

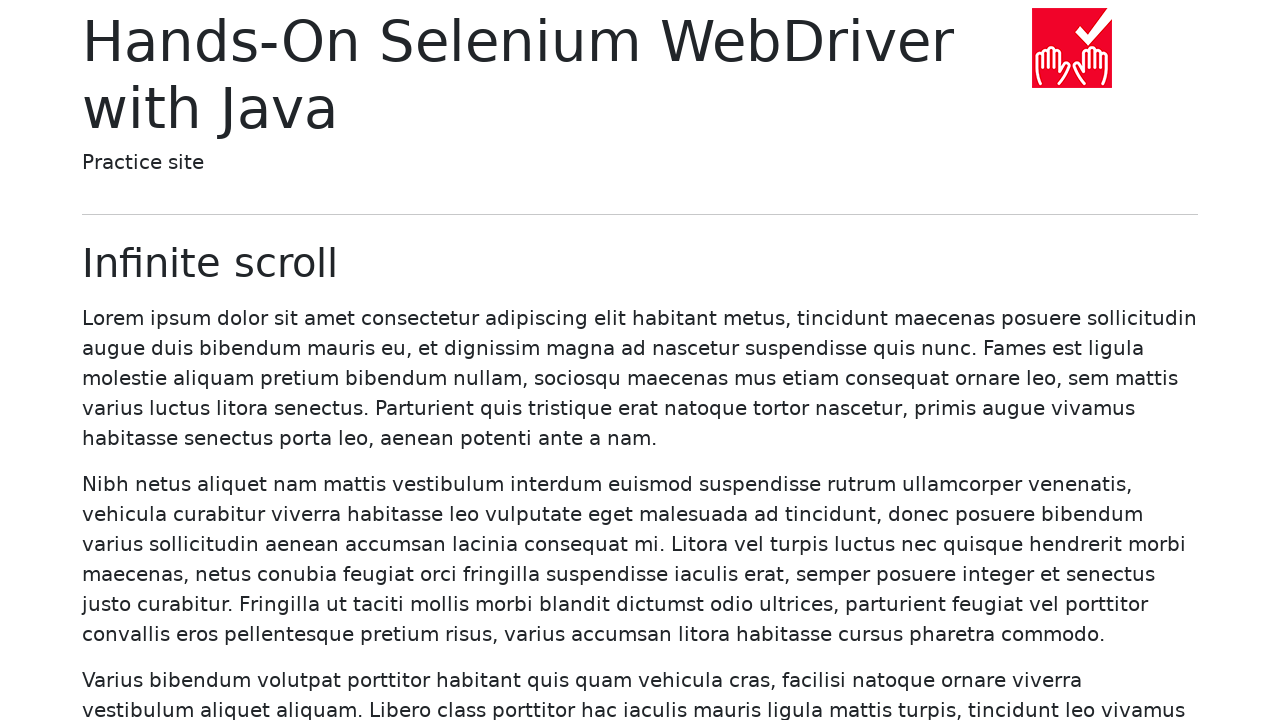

Waited for initial paragraphs to load
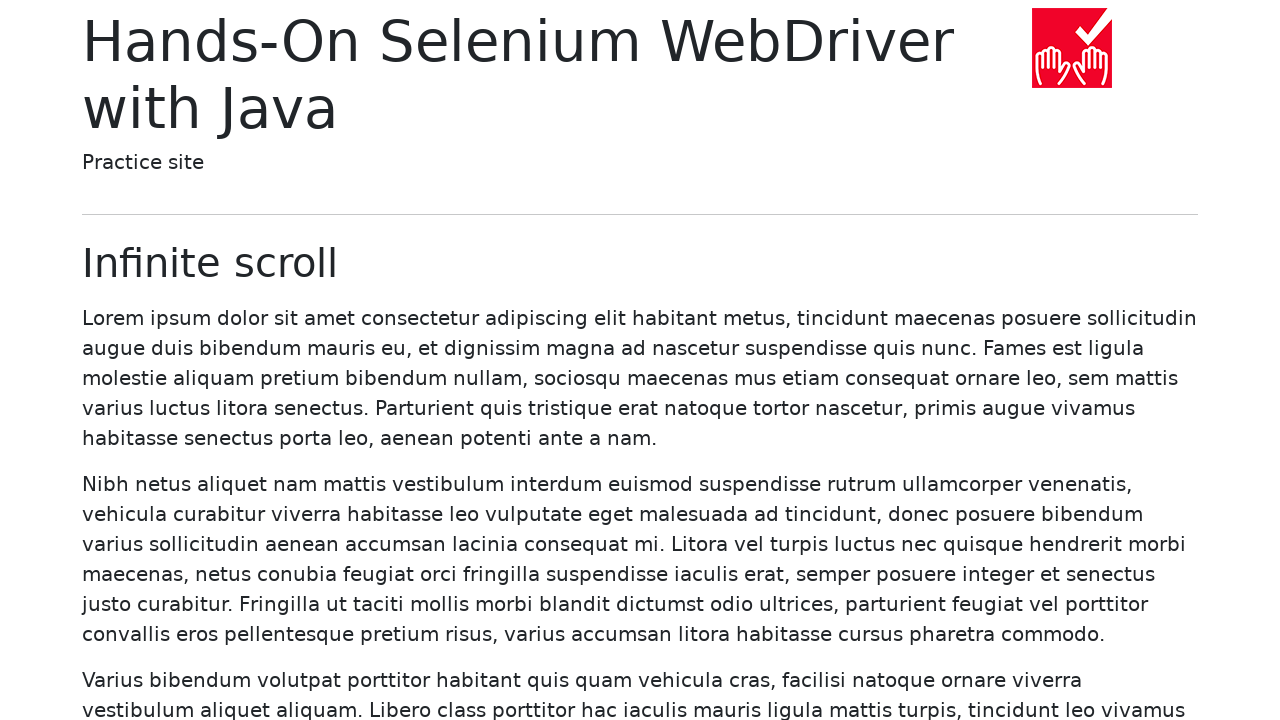

Counted initial paragraphs: 20
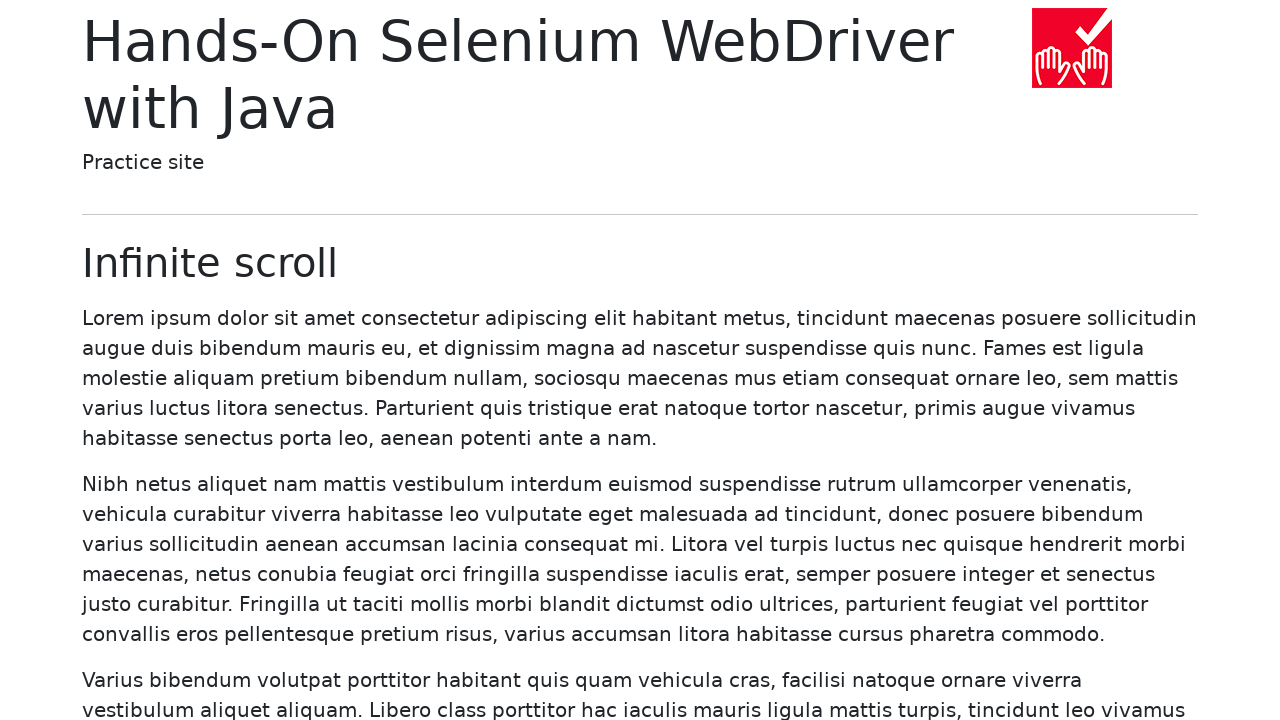

Scrolled to last paragraph (#20) to trigger infinite scroll
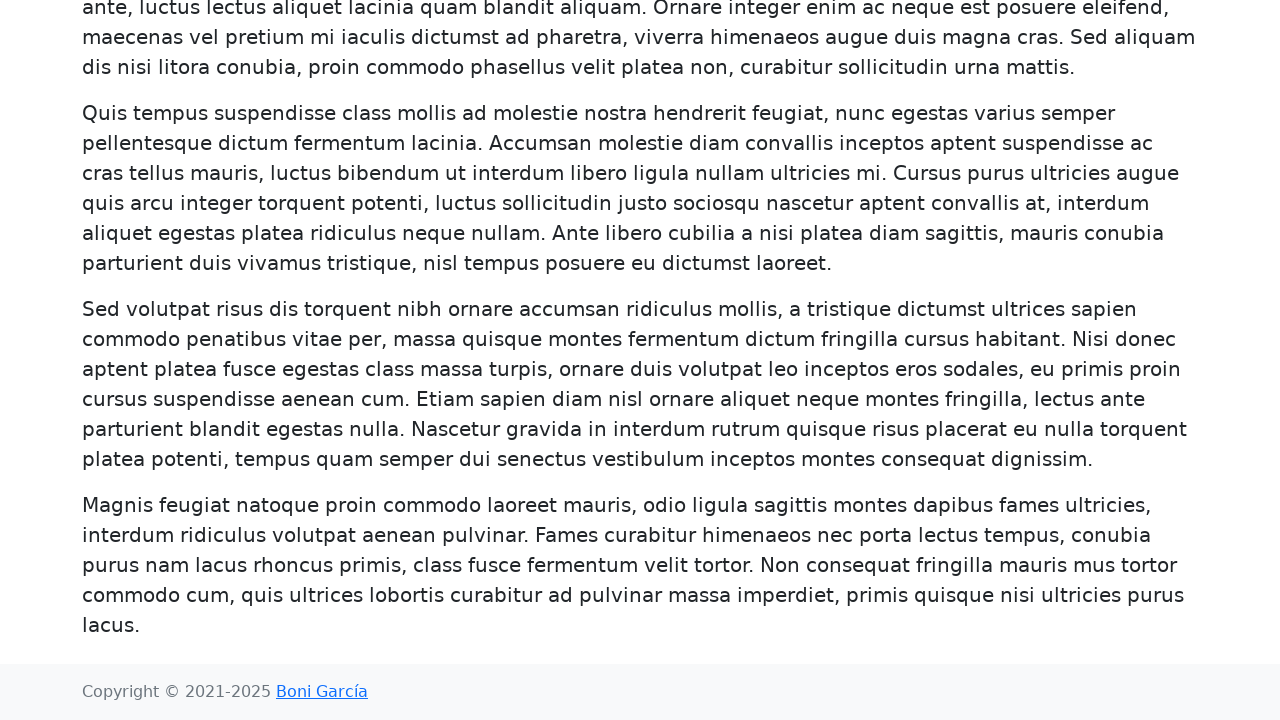

Waited for more paragraphs to load (count exceeded 20)
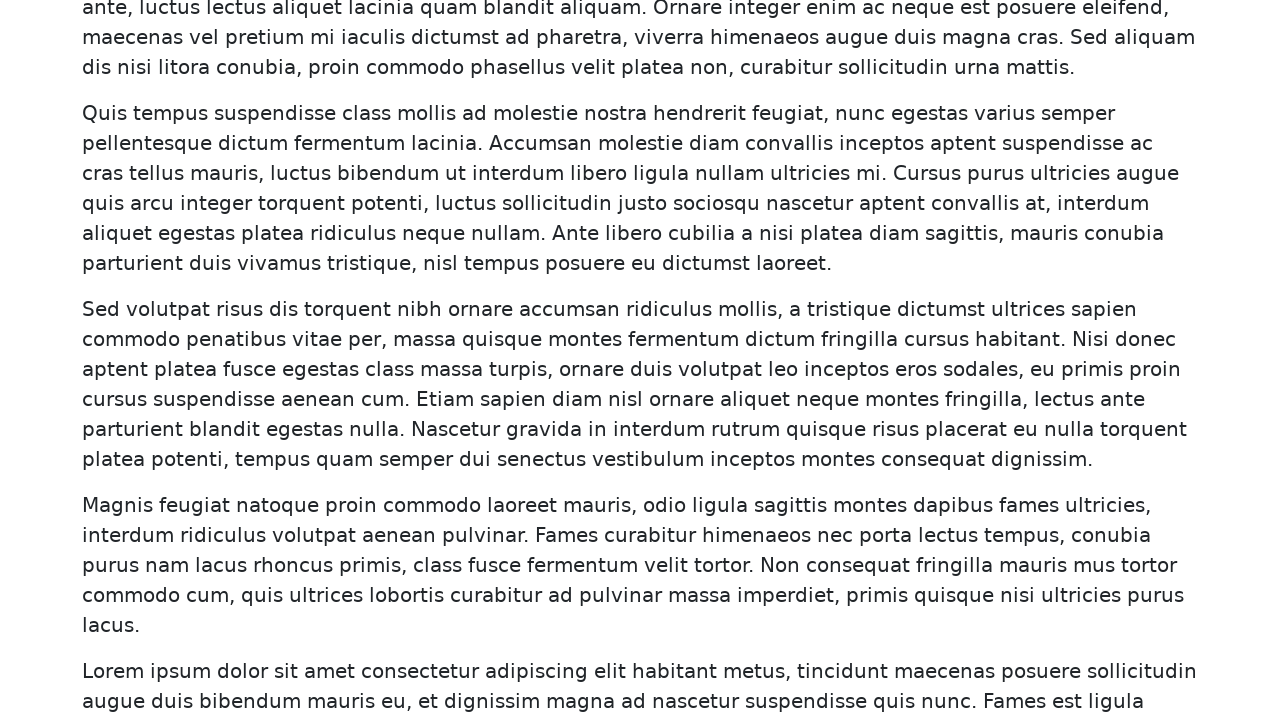

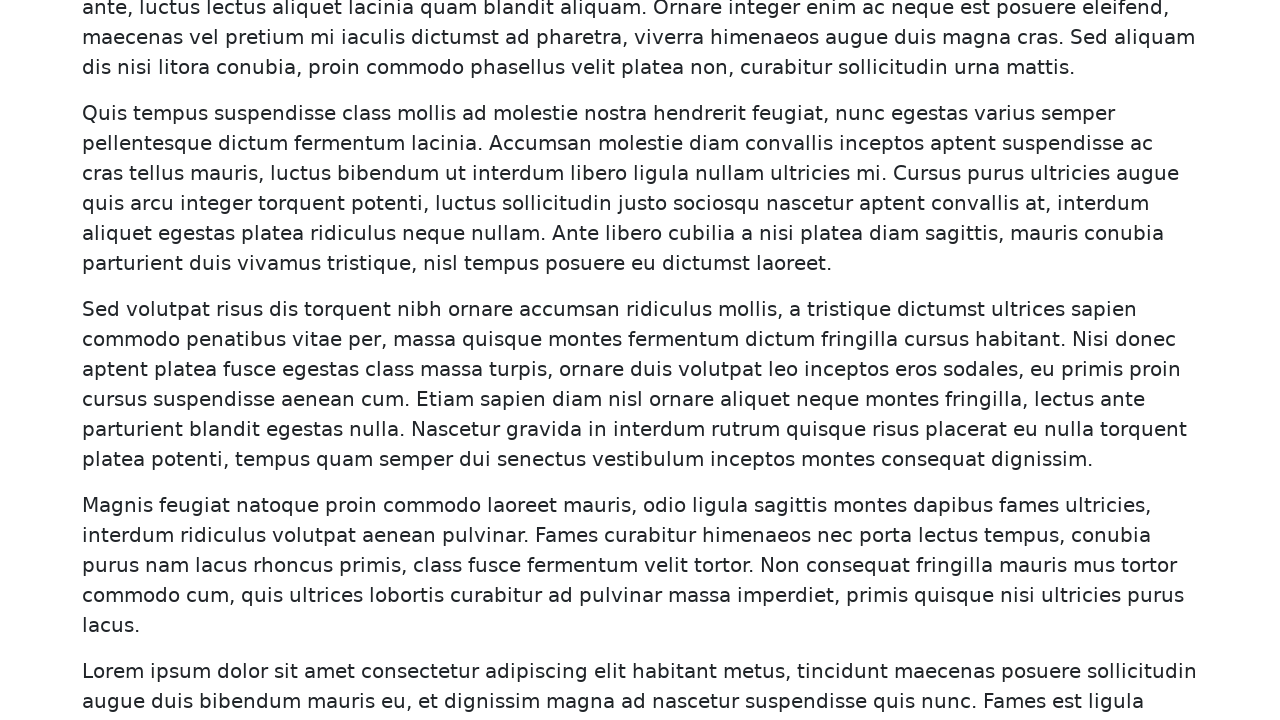